Tests mouse hover interactions on multiple elements, clicks a dropdown menu, and performs a right-click action

Starting URL: https://practice.expandtesting.com/hovers

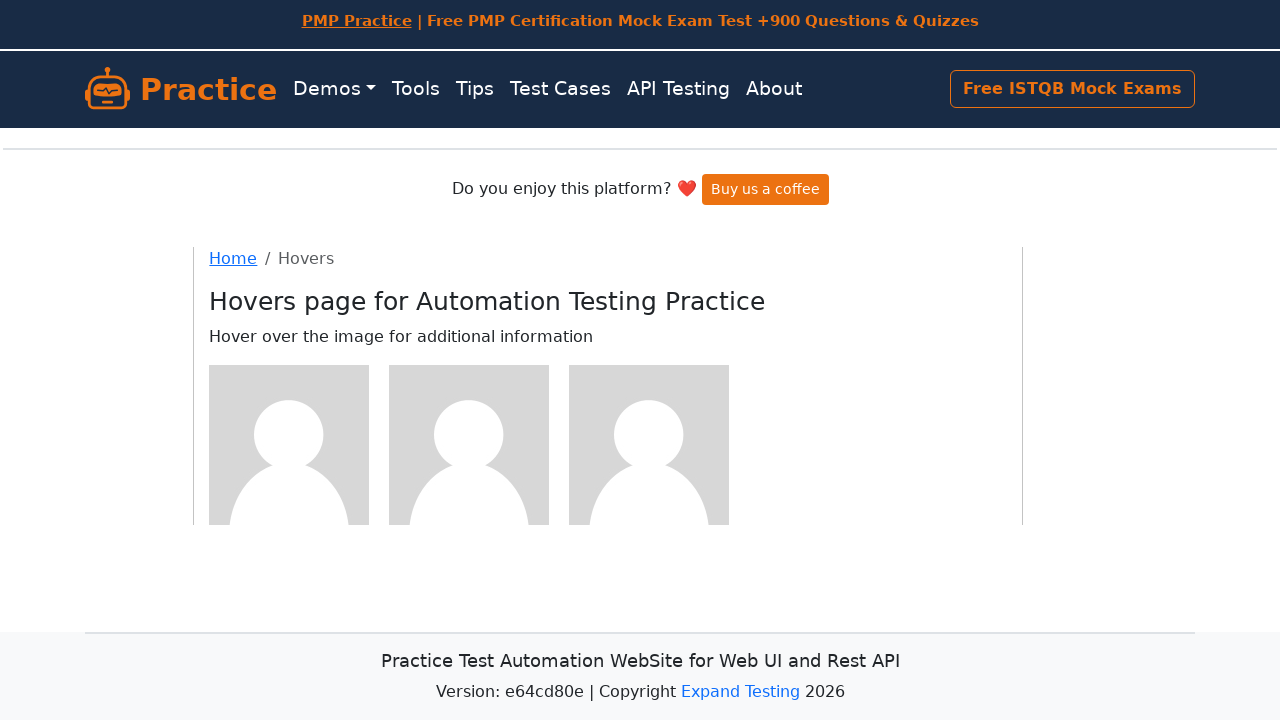

Hovered over first image element at (289, 444) on xpath=//*[@id="core"]/div/div/div[1]/img
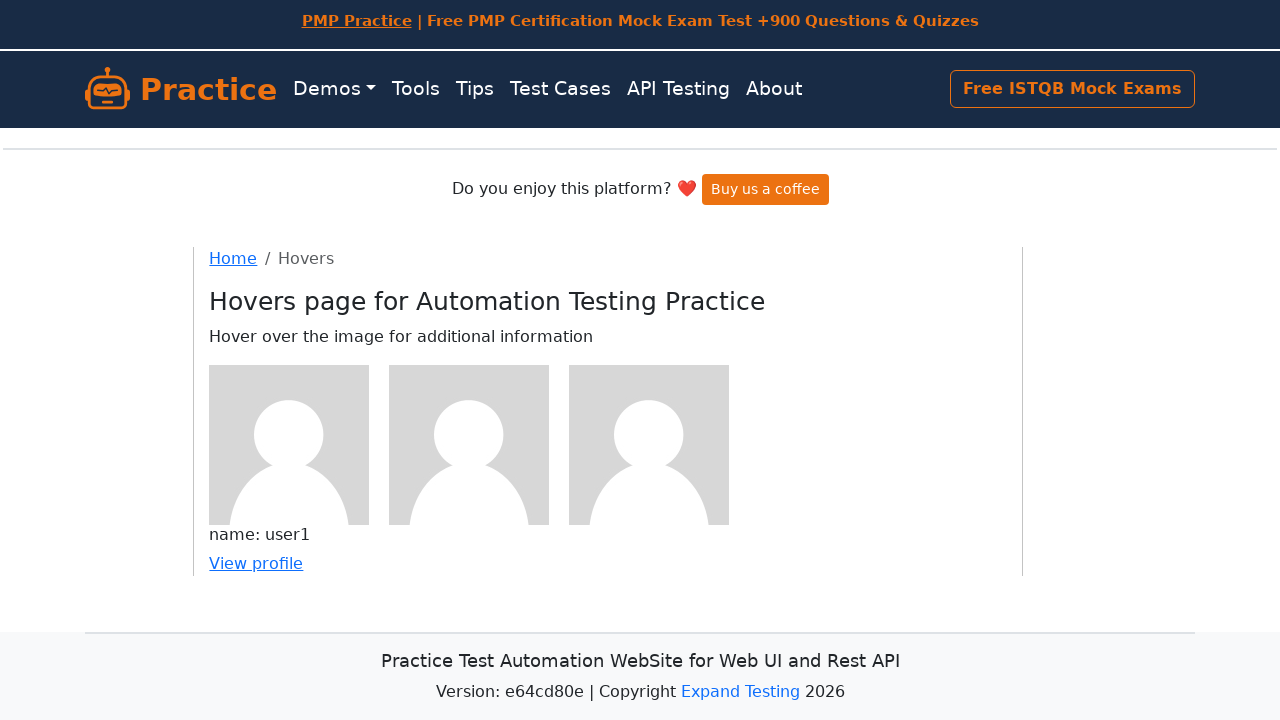

Hovered over second image element at (469, 444) on xpath=//*[@id="core"]/div/div/div[2]/img
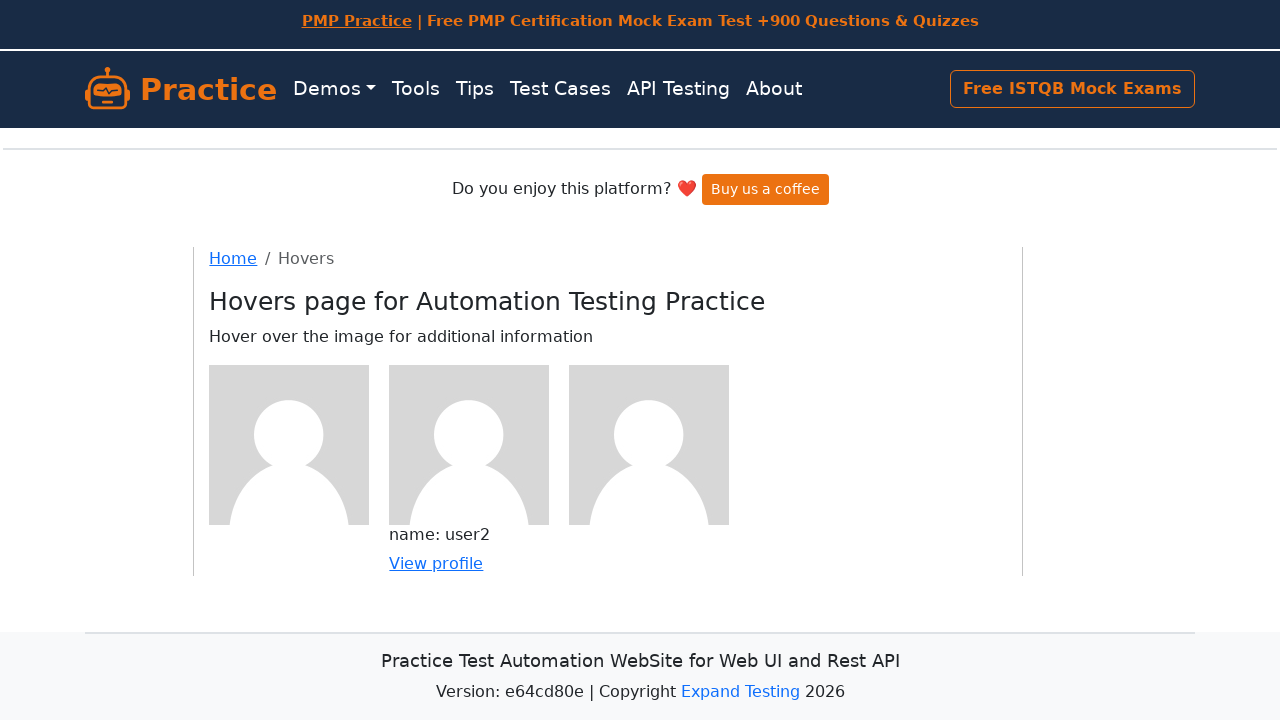

Hovered over third image element at (649, 444) on xpath=//*[@id="core"]/div/div/div[3]/img
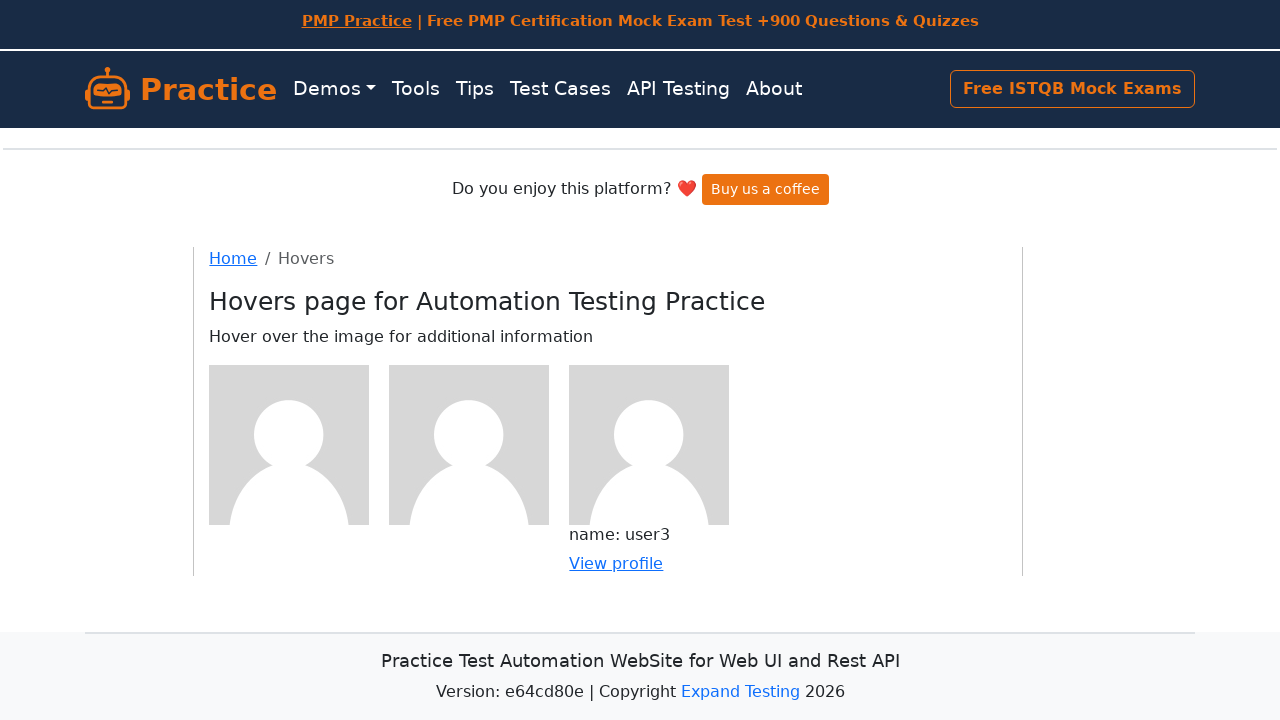

Clicked on examples dropdown menu at (334, 89) on xpath=//*[@id="examples-dropdown"]
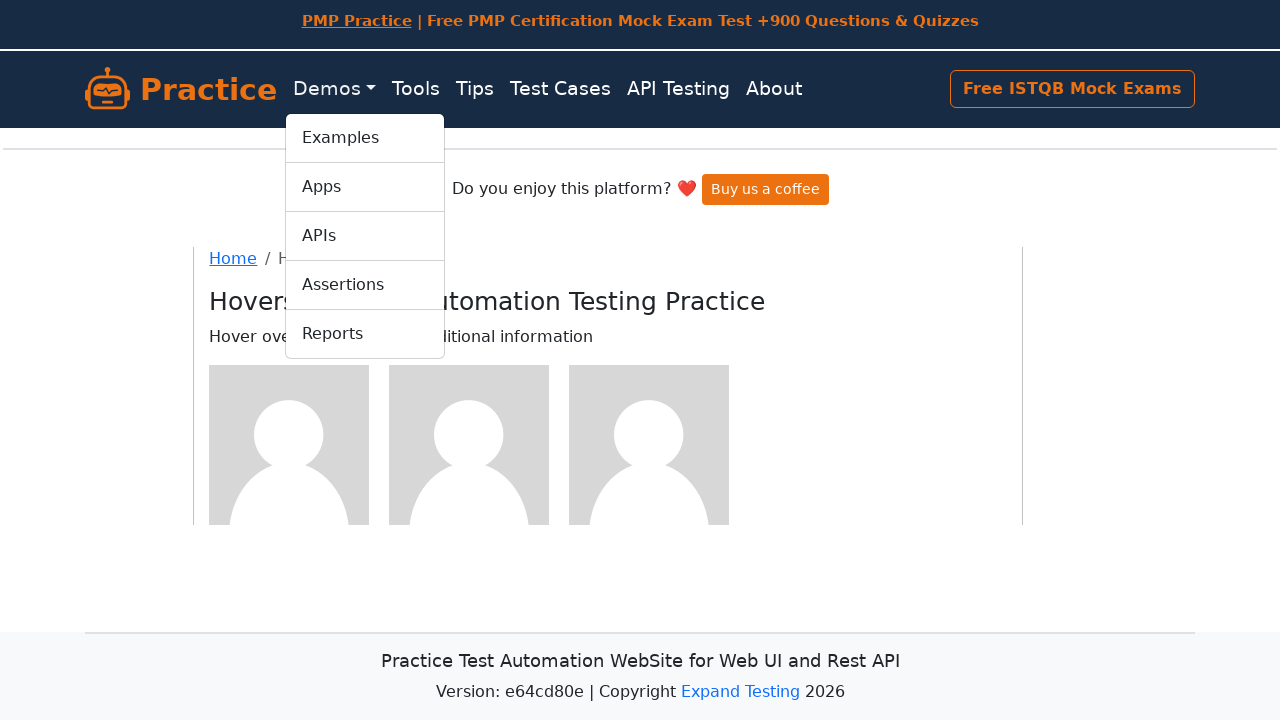

Right-clicked on navigation element at (678, 89) on //*[@id="main-navbar"]/ul[1]/li[5]/a
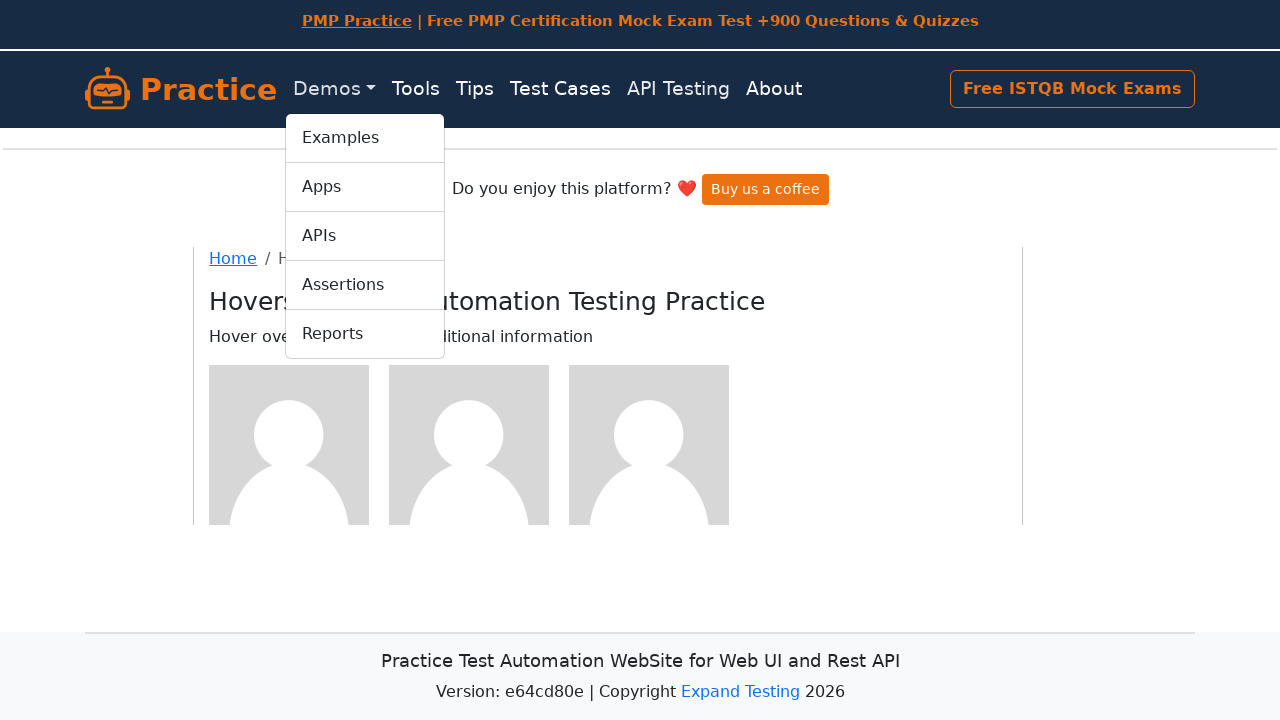

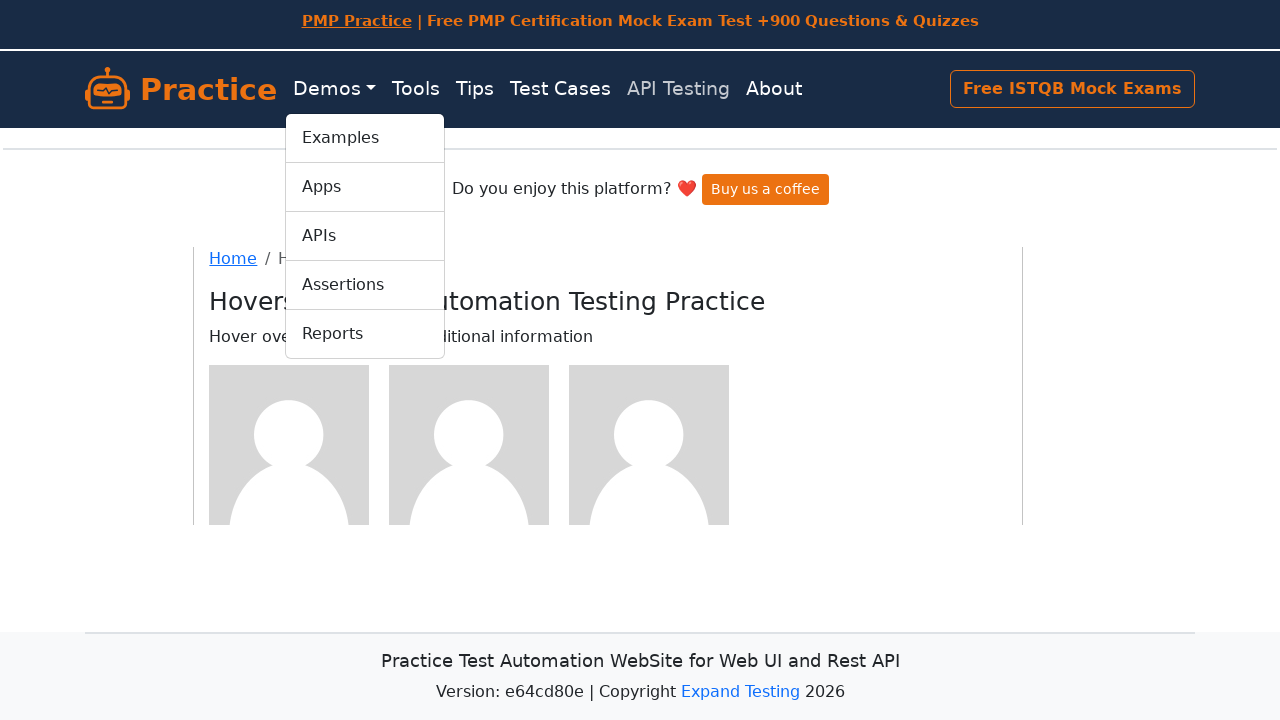